Tests window handling functionality by opening a new window, switching between windows, and verifying content in each window

Starting URL: http://the-internet.herokuapp.com

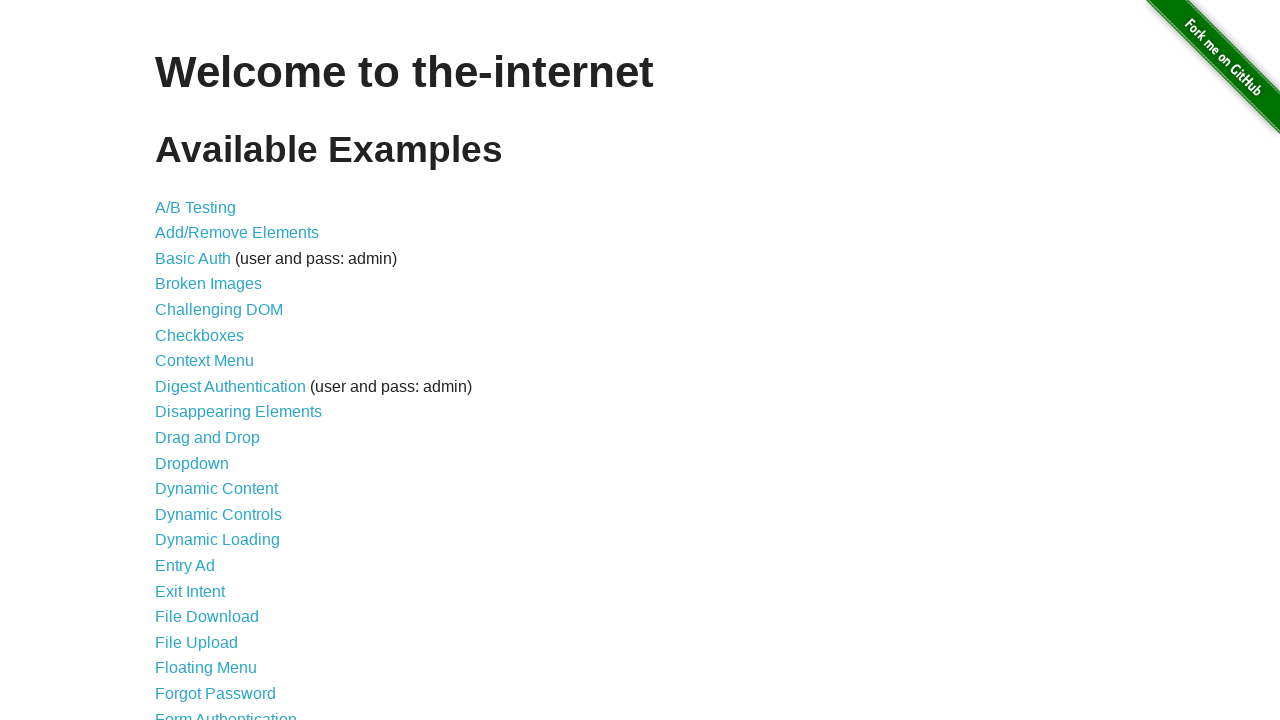

Scrolled down 500 pixels on the page
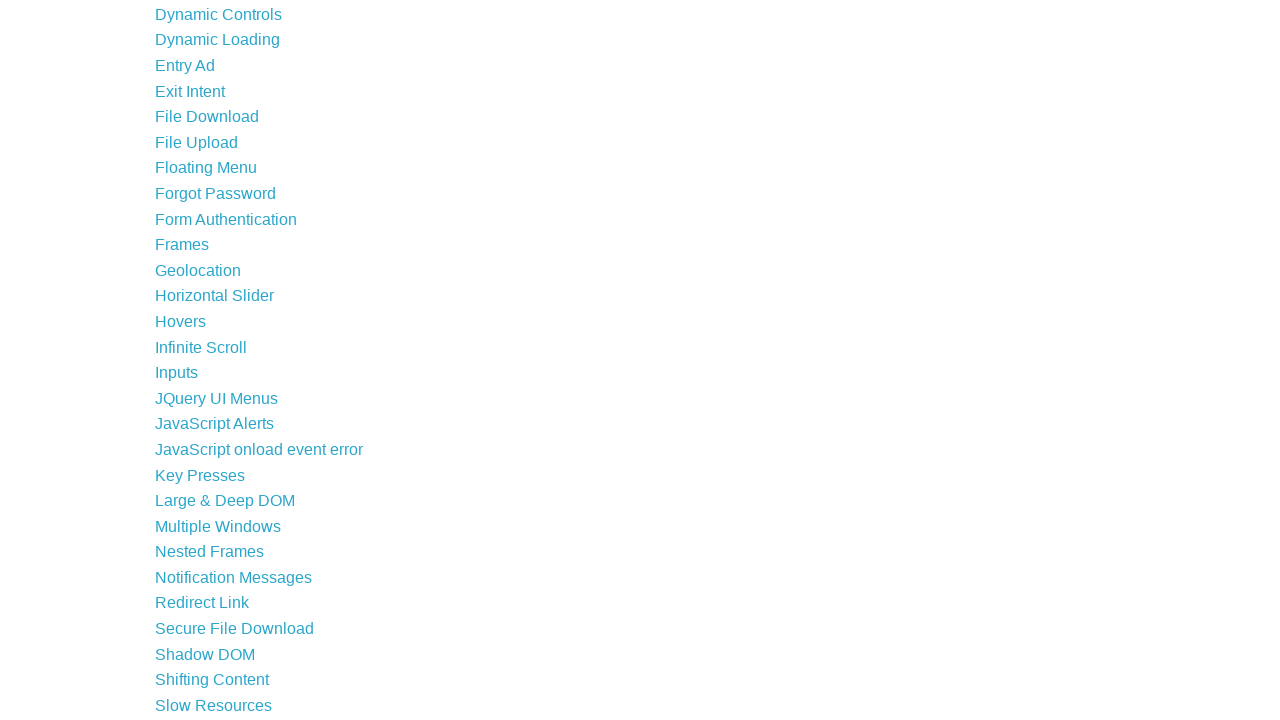

Clicked on Multiple Windows link at (218, 526) on xpath=//a[contains(.,'Multiple Windows')]
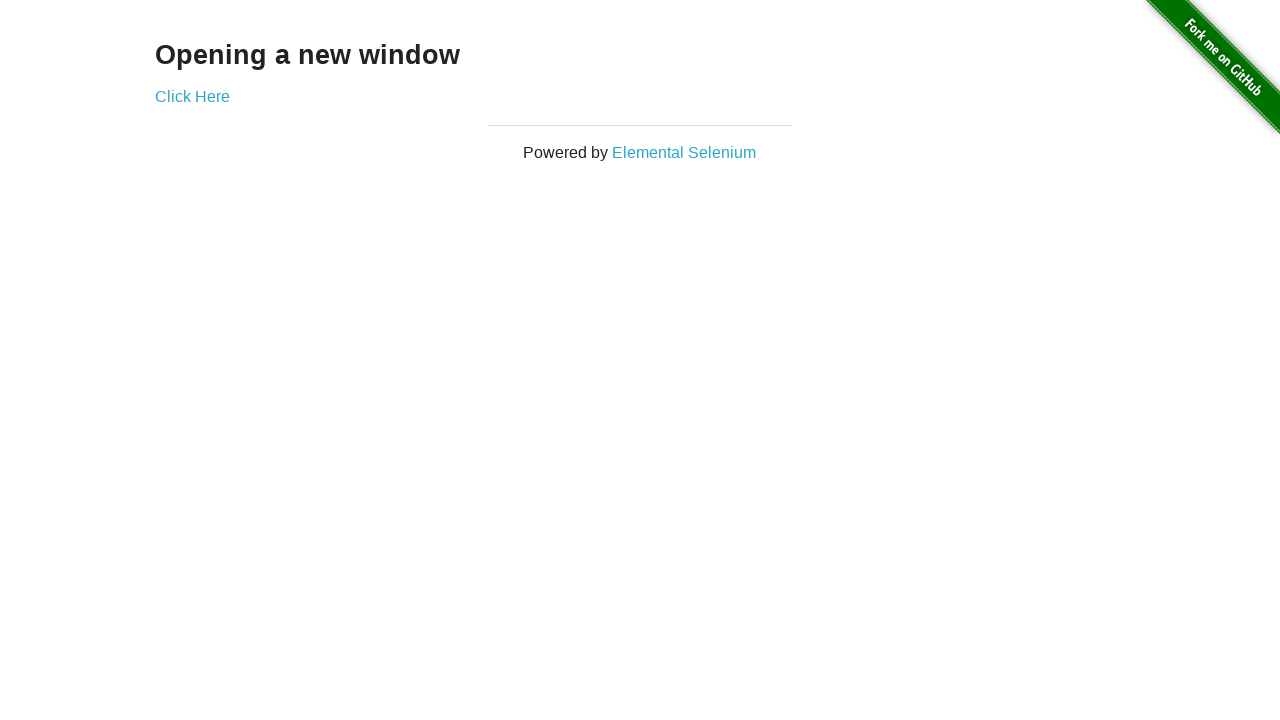

Opened new window by clicking 'Click Here' link at (192, 96) on xpath=//a[.='Click Here']
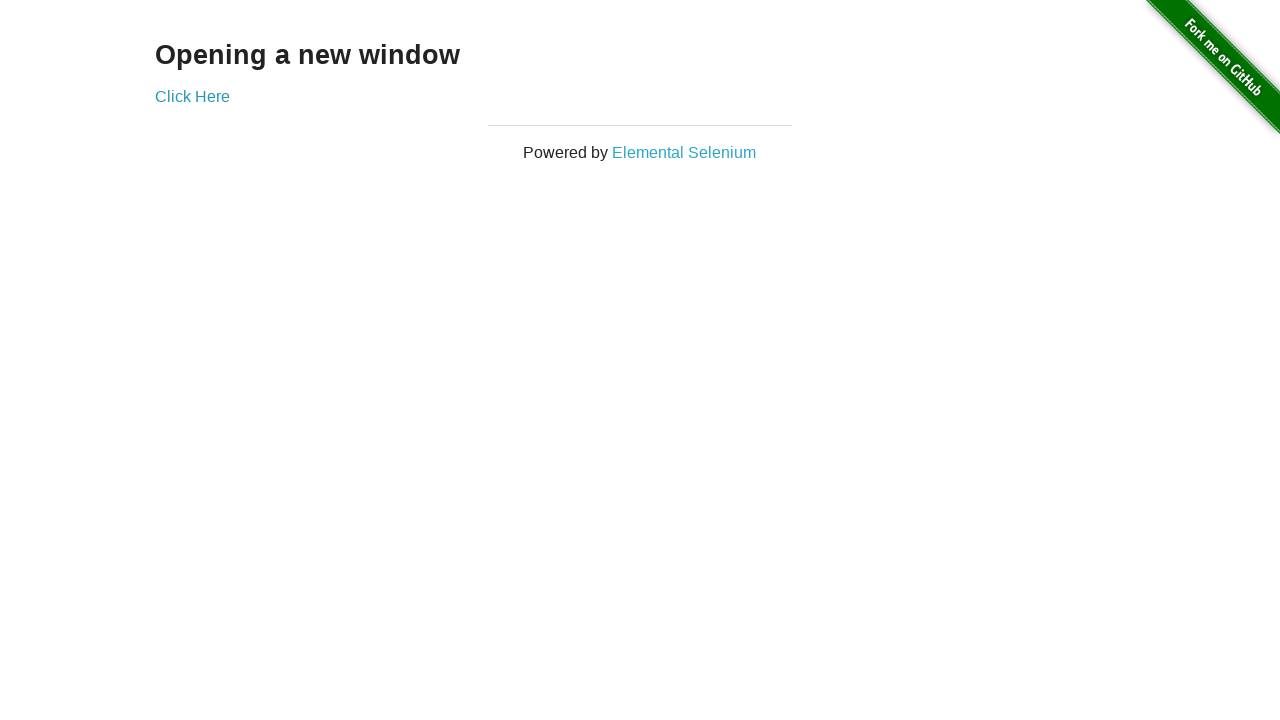

Retrieved text from new window heading: 'New Window'
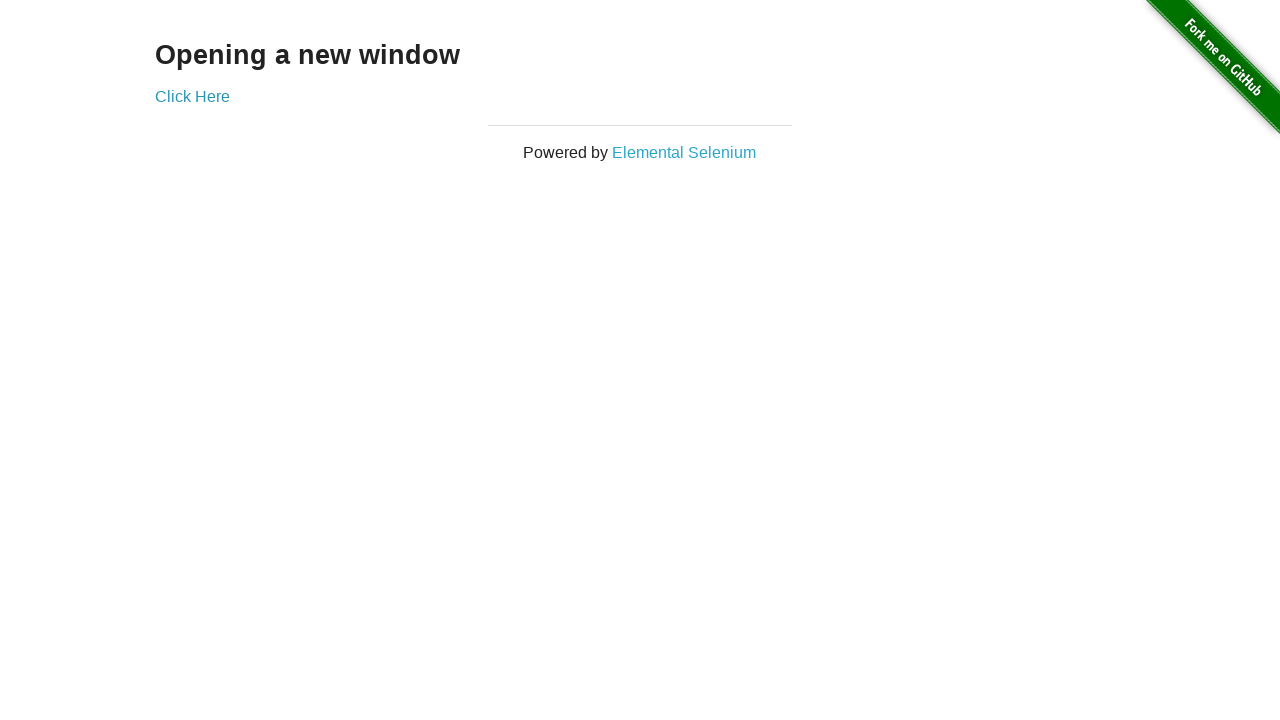

Retrieved text from original window heading: 'Opening a new window'
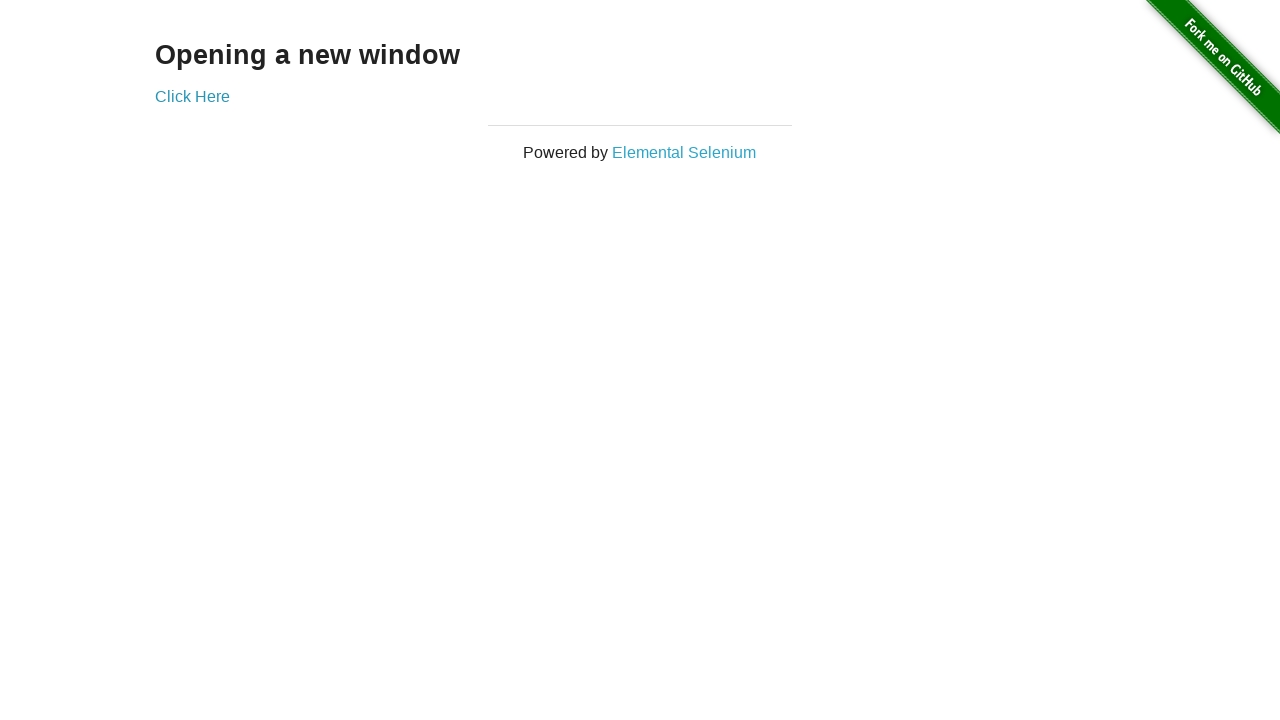

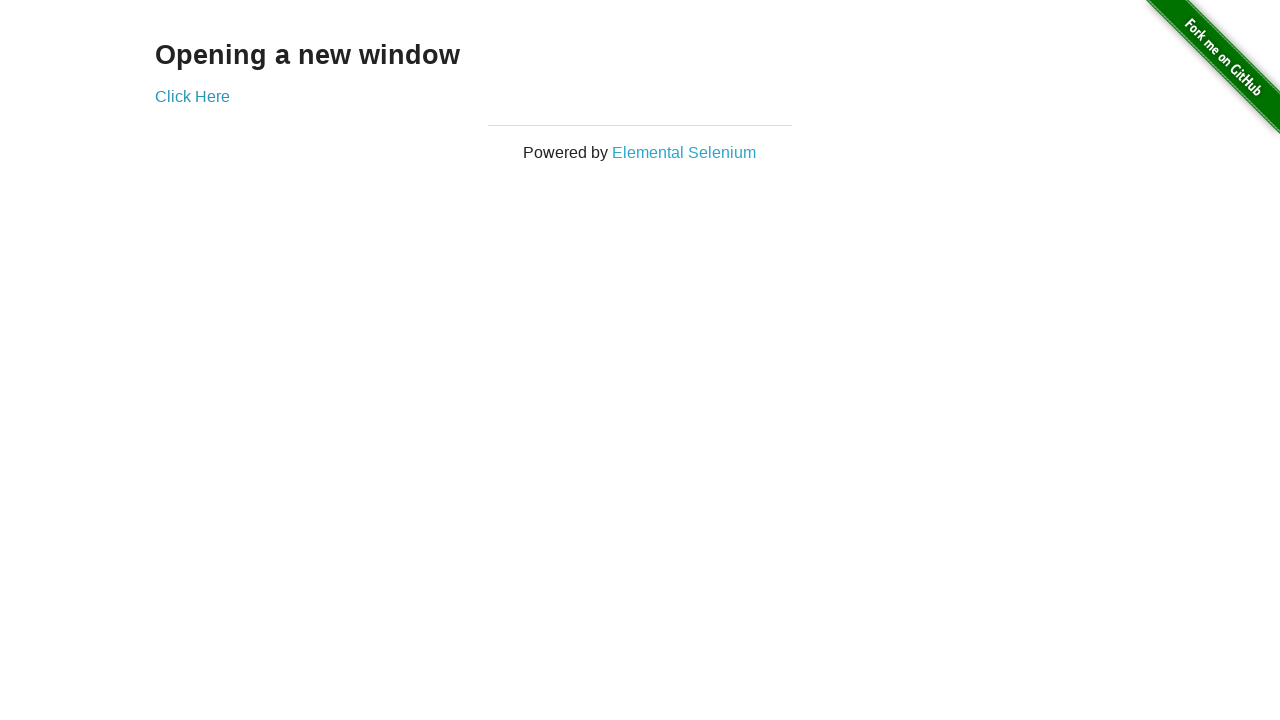